Tests mobile number validation by submitting the form with an invalid mobile number (less than 10 digits), verifying validation fails.

Starting URL: https://demoqa.com/automation-practice-form

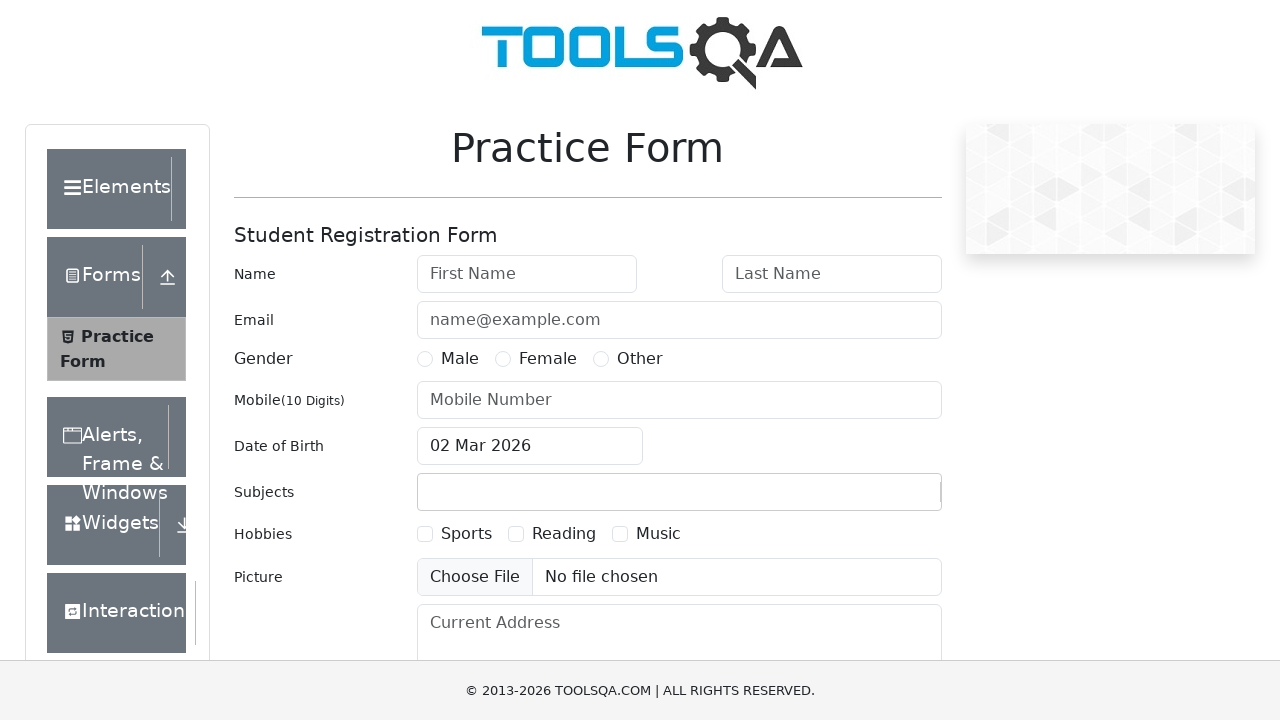

Removed footer and fixed banners that block clicks
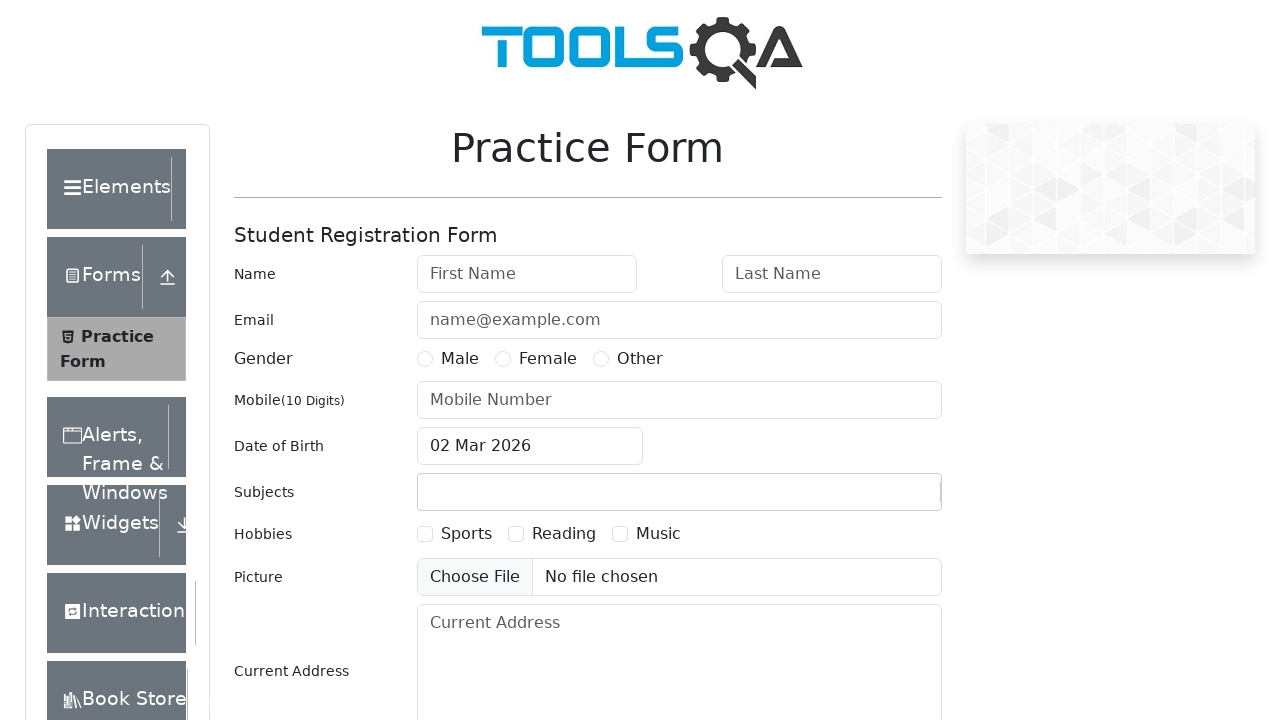

Filled first name field with 'Alice' on #firstName
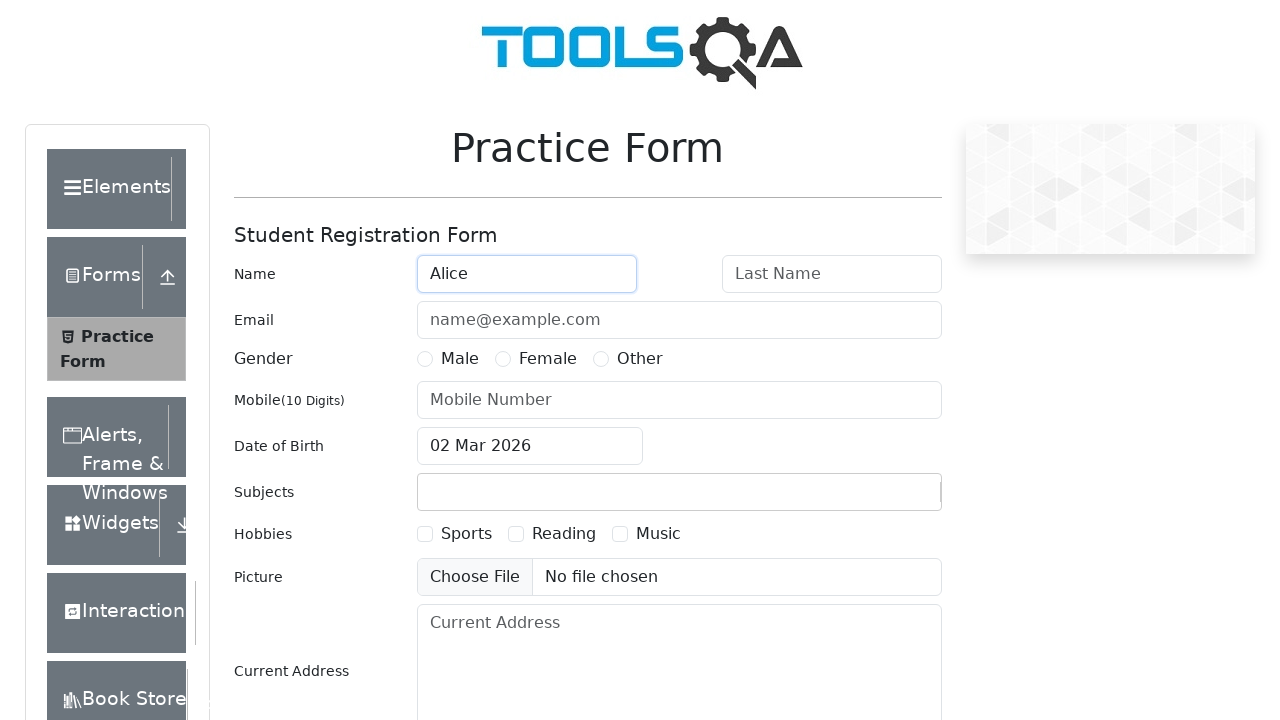

Filled last name field with 'Johnson' on #lastName
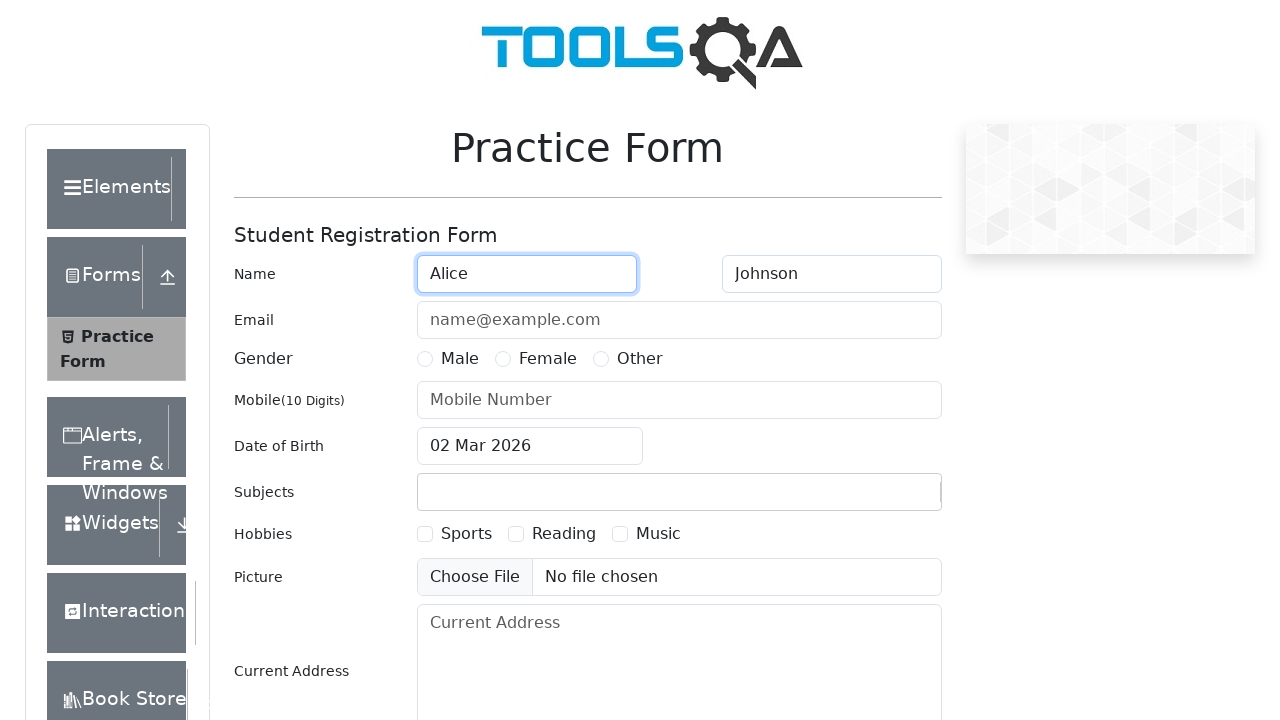

Filled email field with 'alice.johnson@example.com' on #userEmail
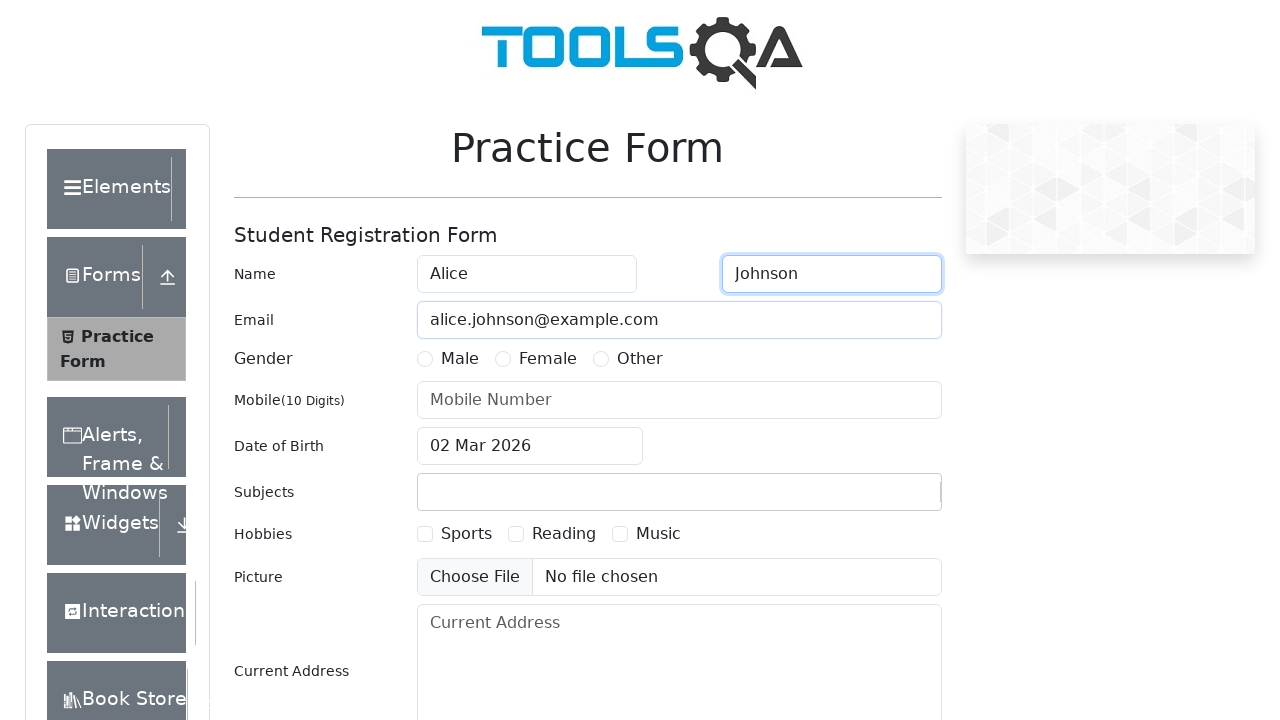

Selected Male gender option at (460, 359) on label[for="gender-radio-1"]
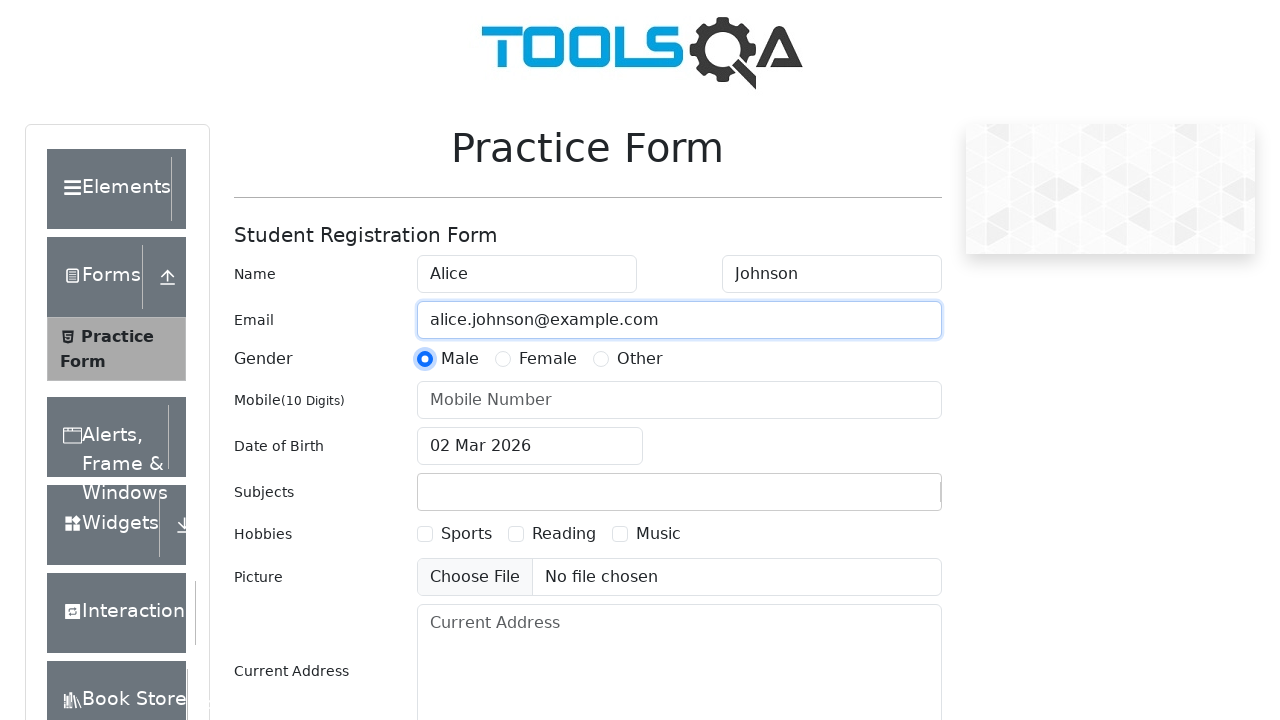

Filled mobile number field with invalid number '12345' (less than 10 digits) on #userNumber
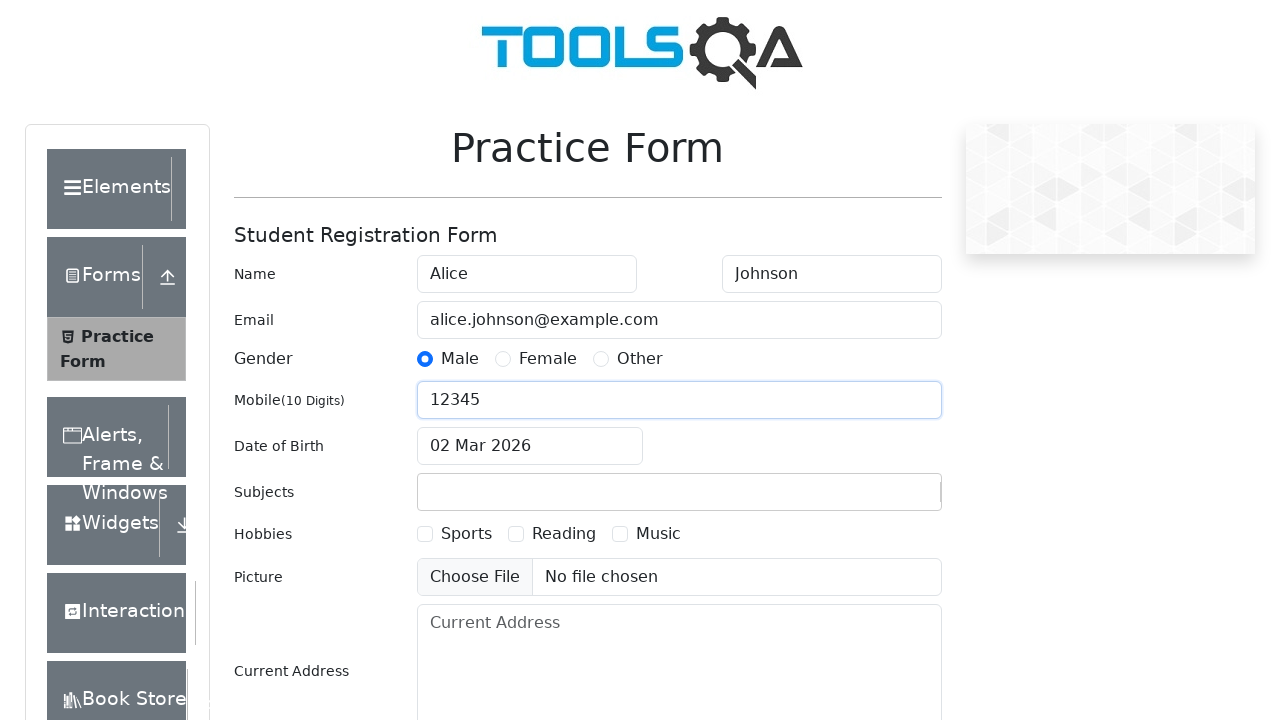

Clicked submit button with invalid mobile number at (885, 499) on #submit
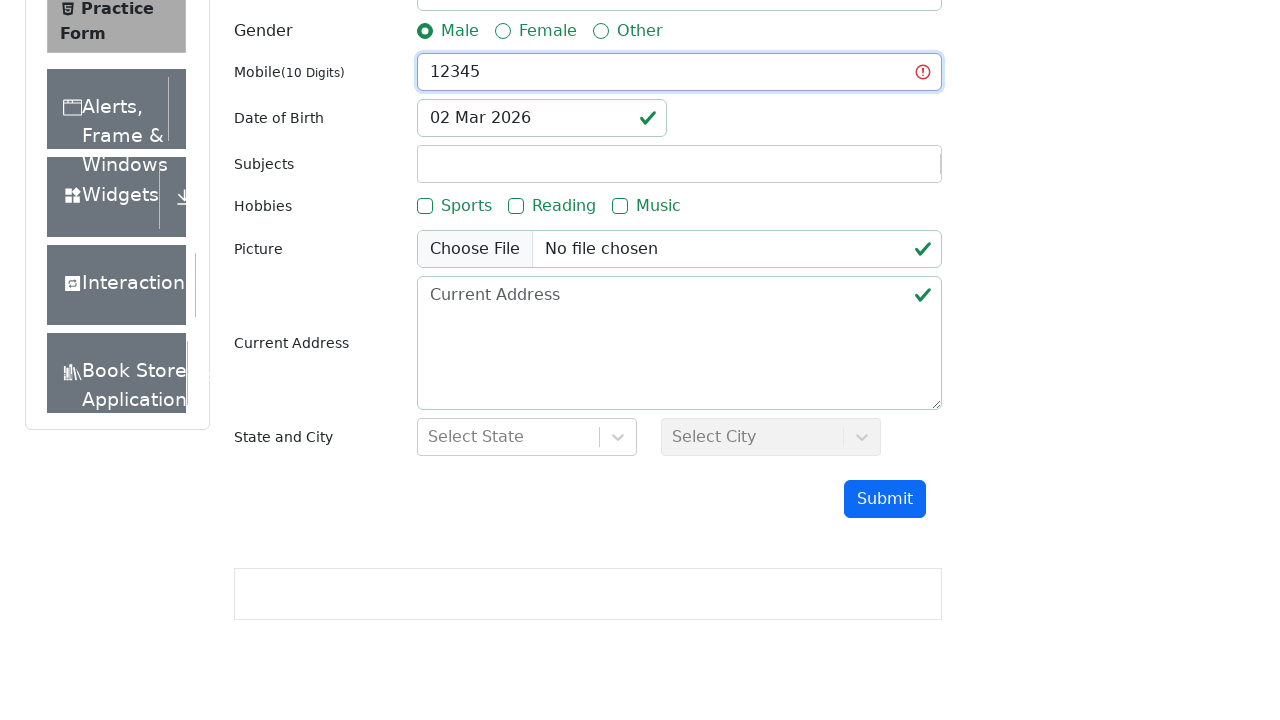

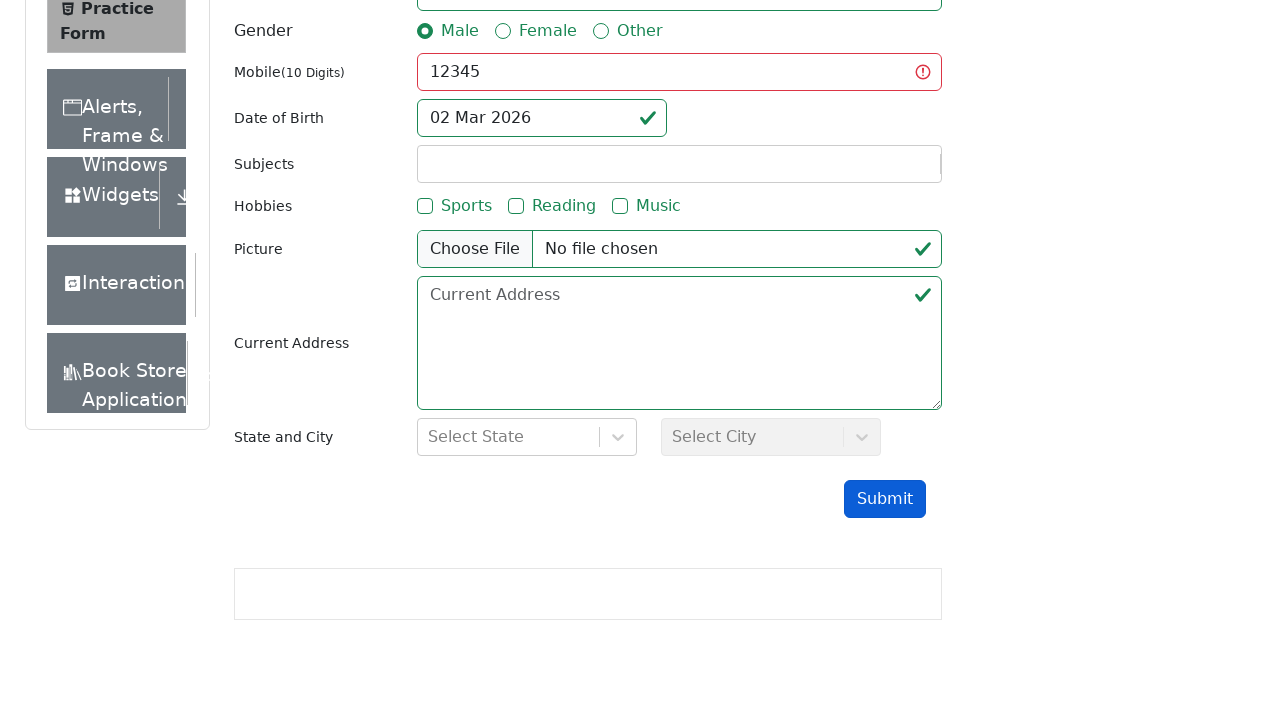